Tests alert handling and window switching functionality by triggering alerts, accepting them, and opening a new tab on the Formy test website.

Starting URL: https://formy-project.herokuapp.com/switch-window

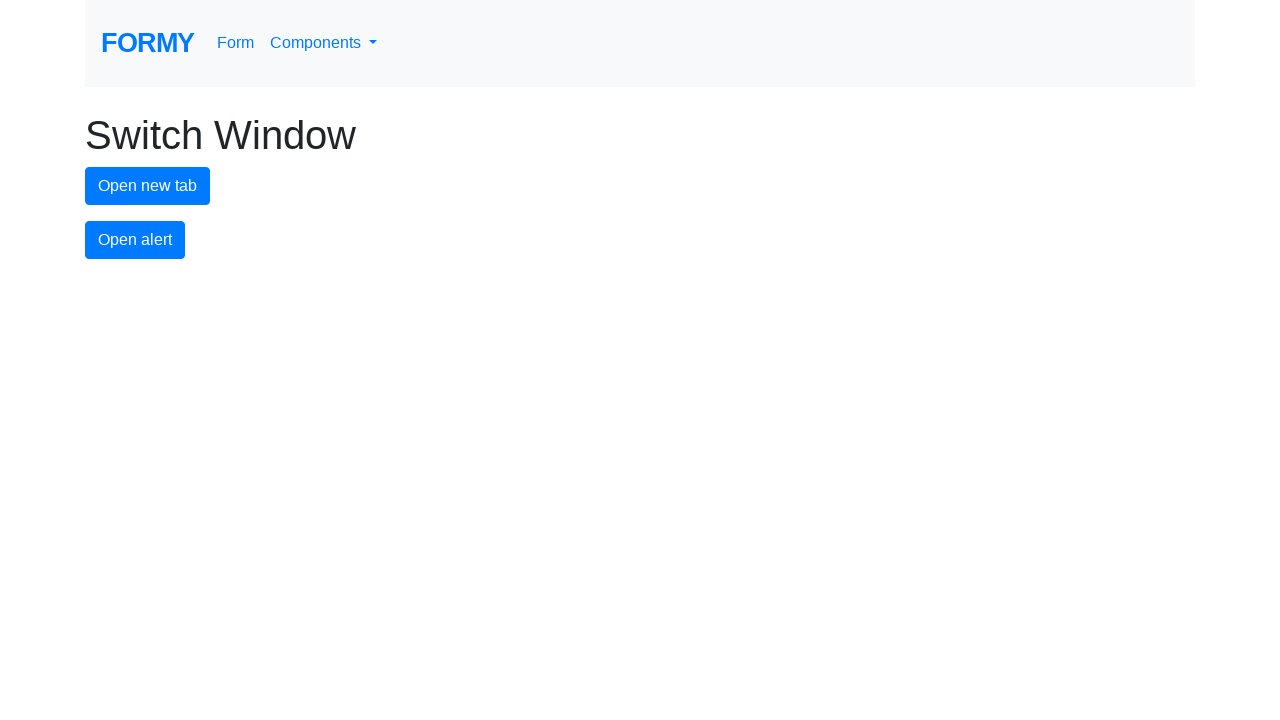

Clicked alert button to trigger first alert at (135, 240) on #alert-button
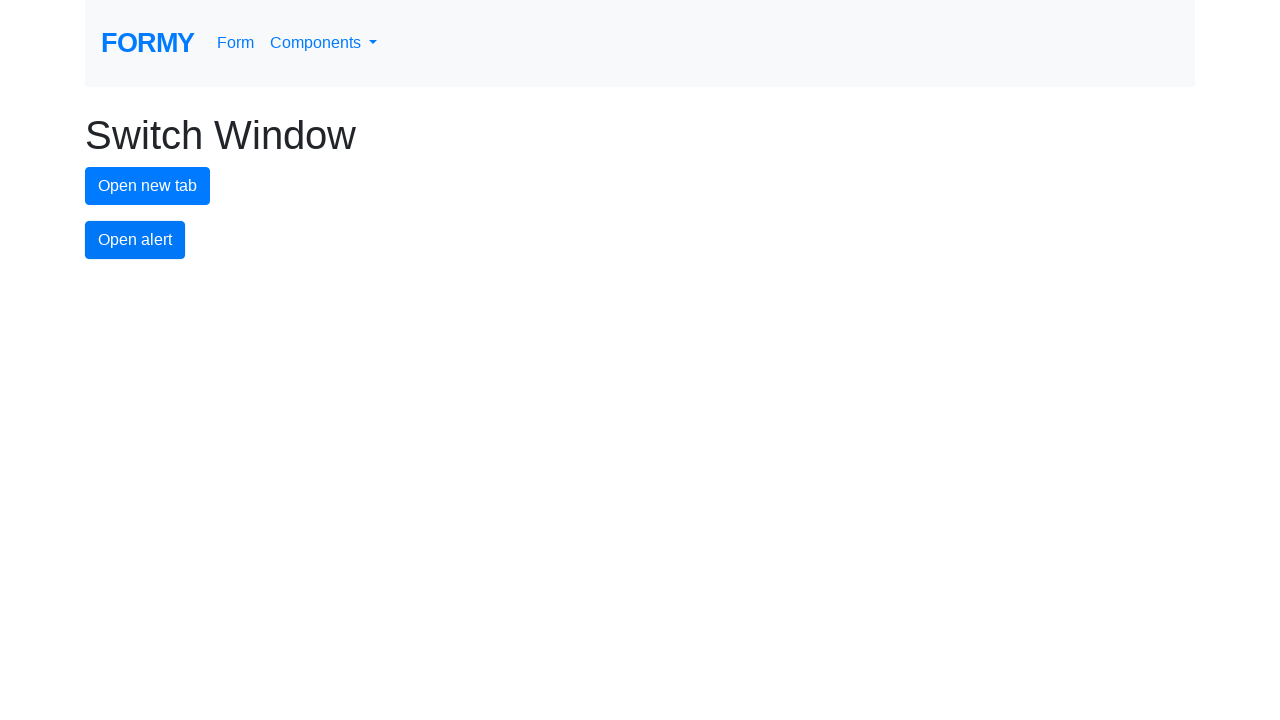

Set up dialog handler to accept alerts
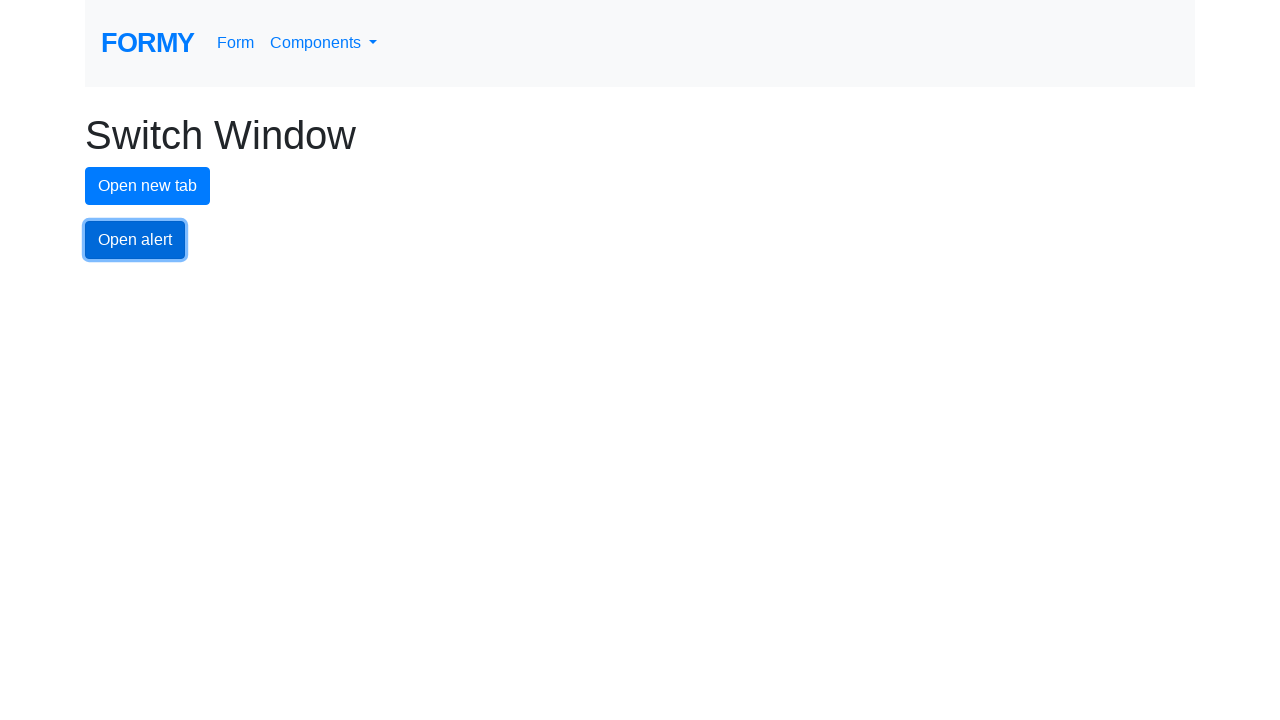

Waited 1 second for alert to be processed
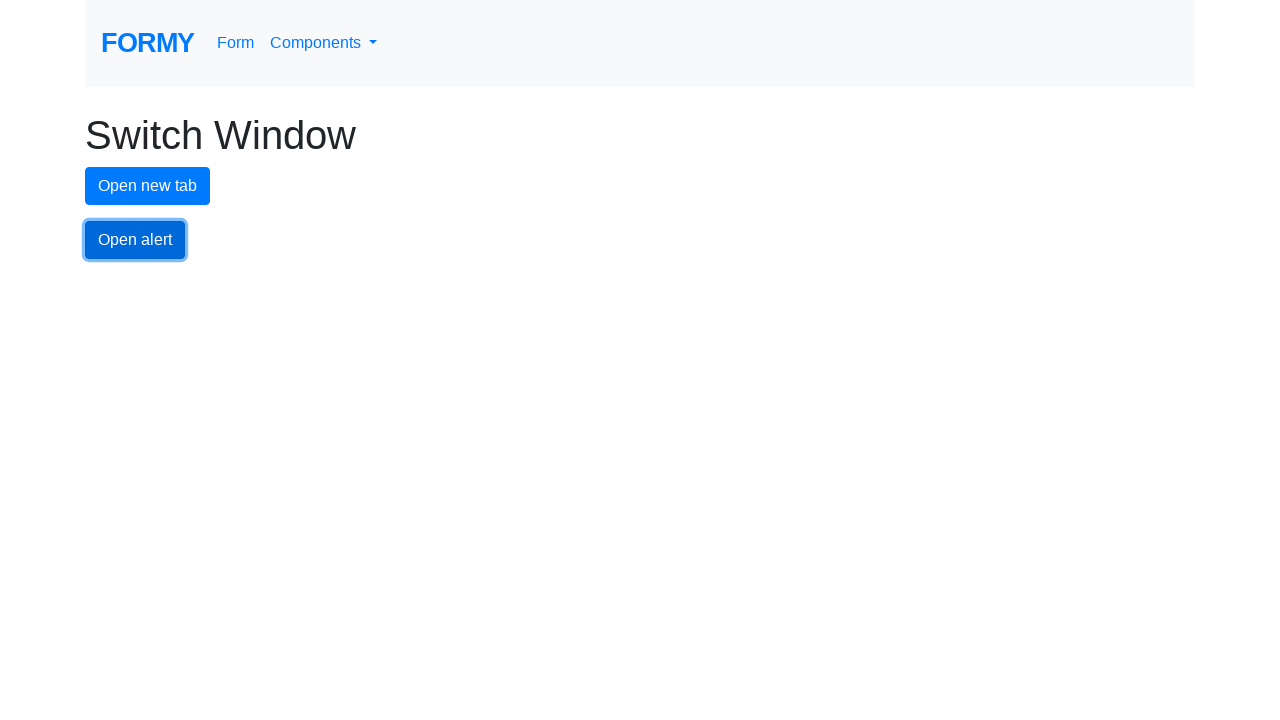

Clicked alert button to trigger second alert at (135, 240) on #alert-button
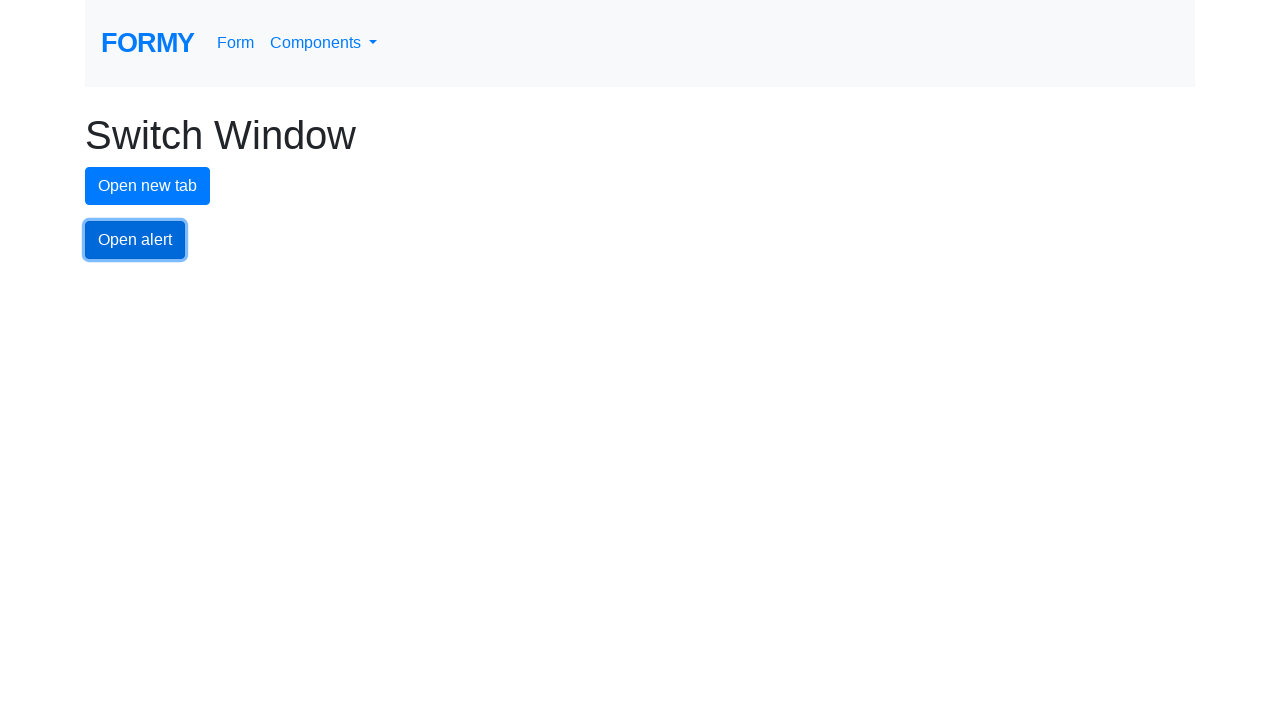

Waited 1 second for second alert to be processed
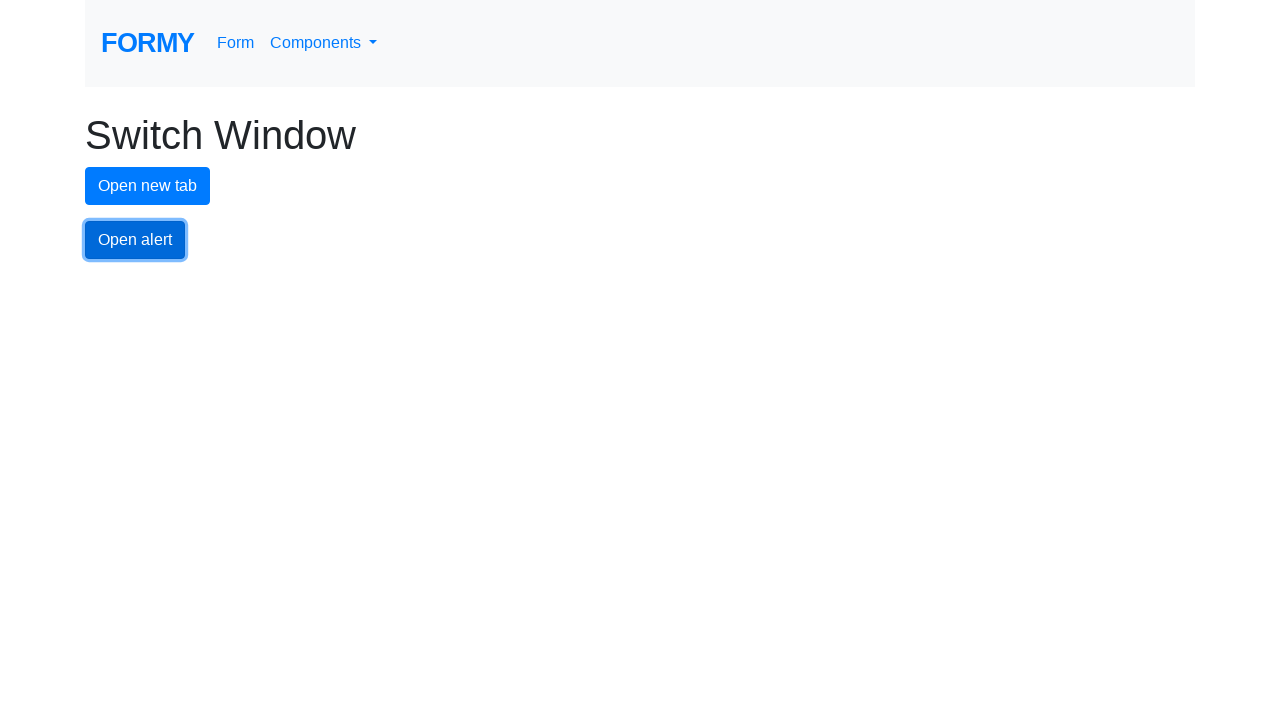

Clicked new tab button and captured new page context at (148, 186) on #new-tab-button
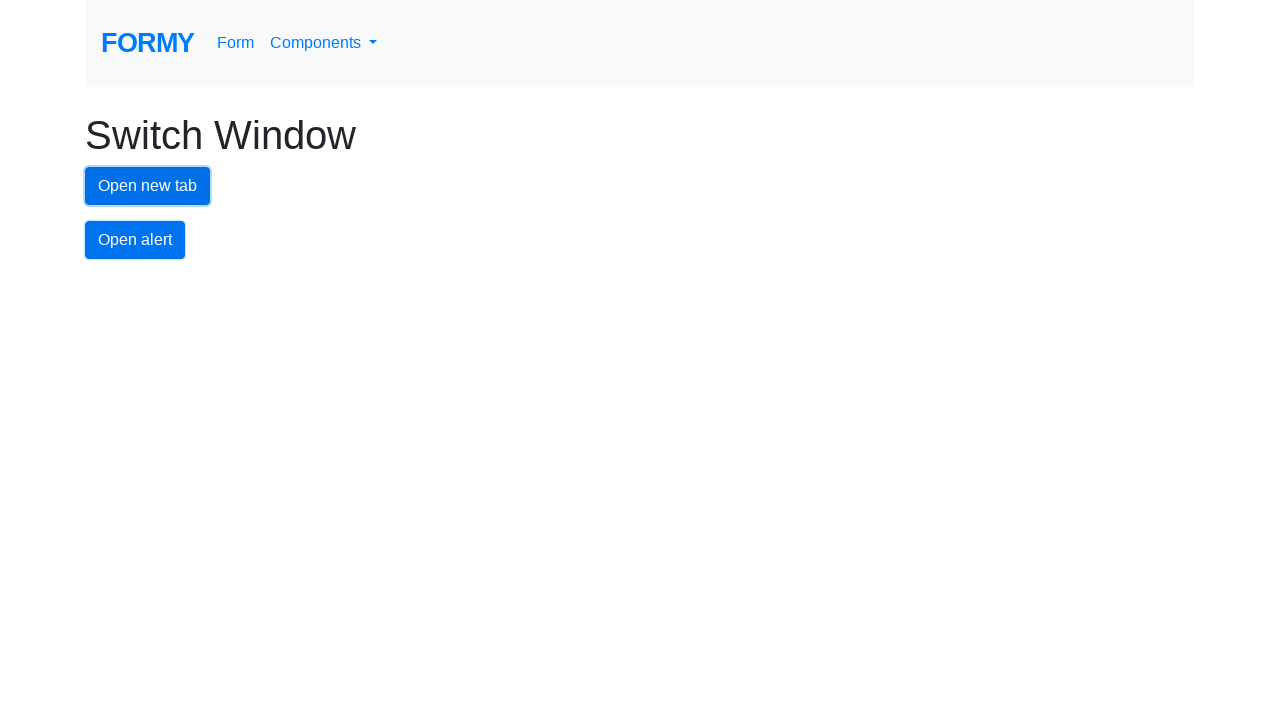

Retrieved the newly opened page/tab
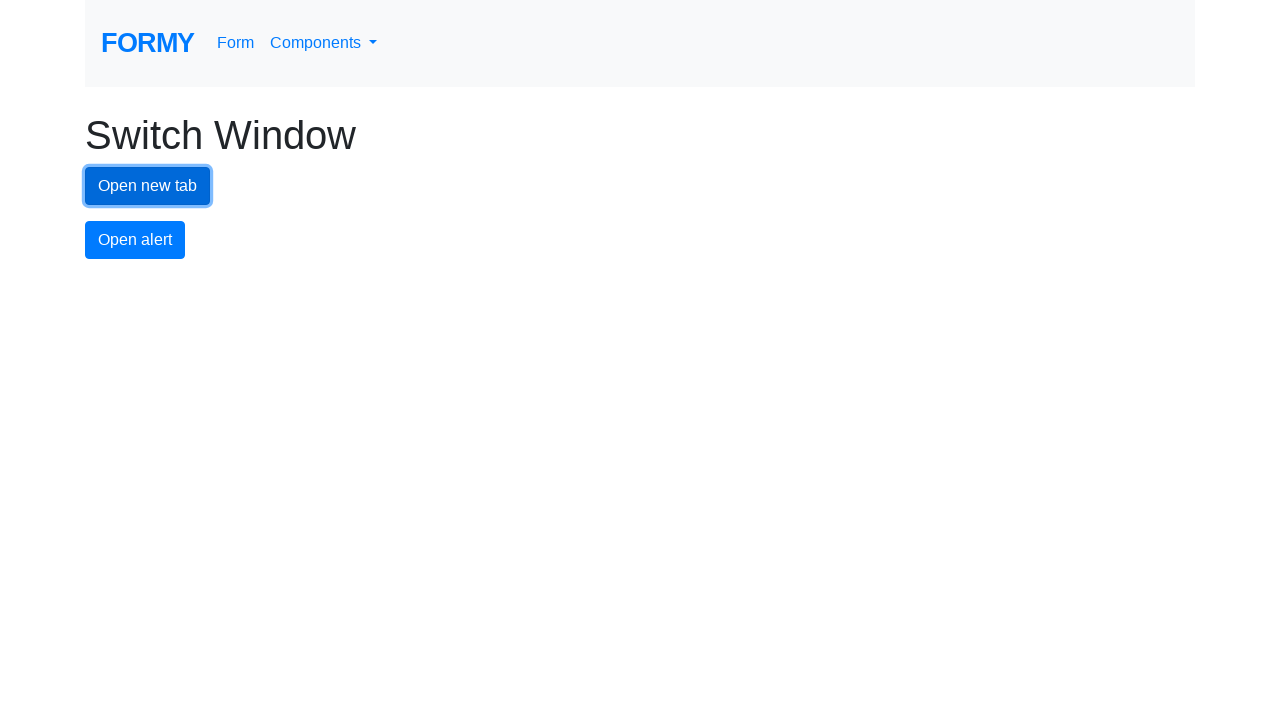

New page finished loading
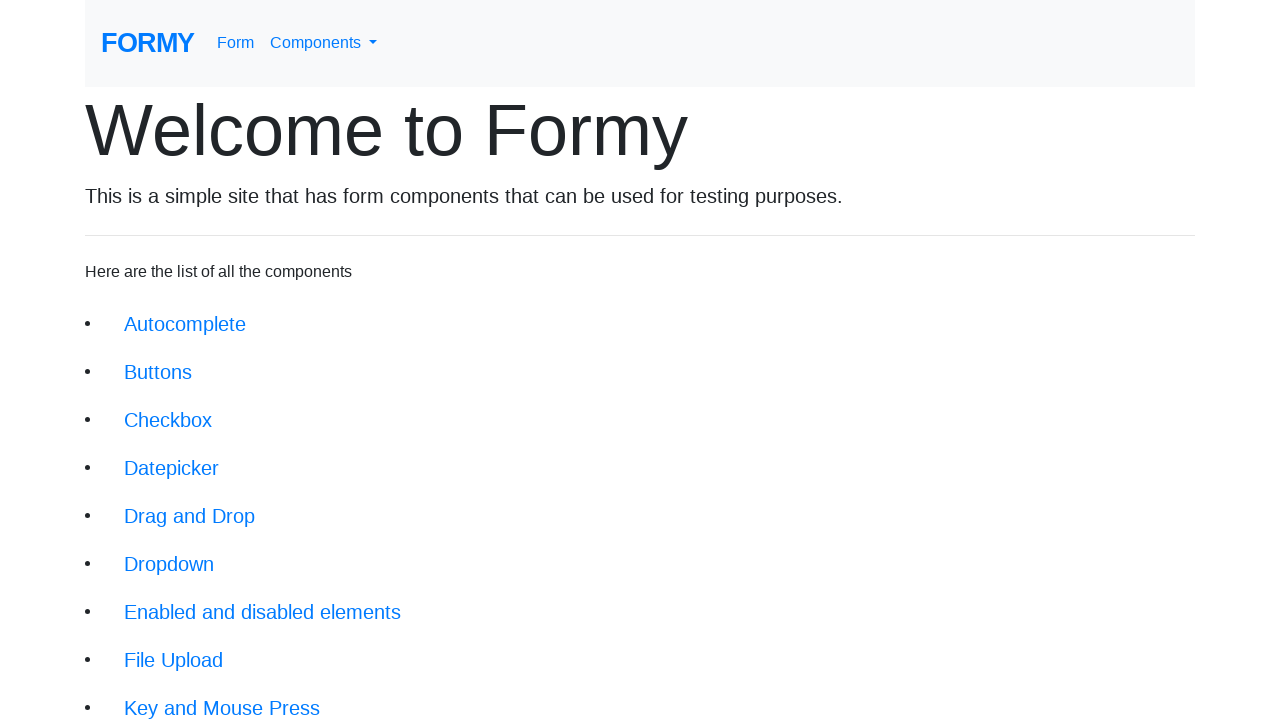

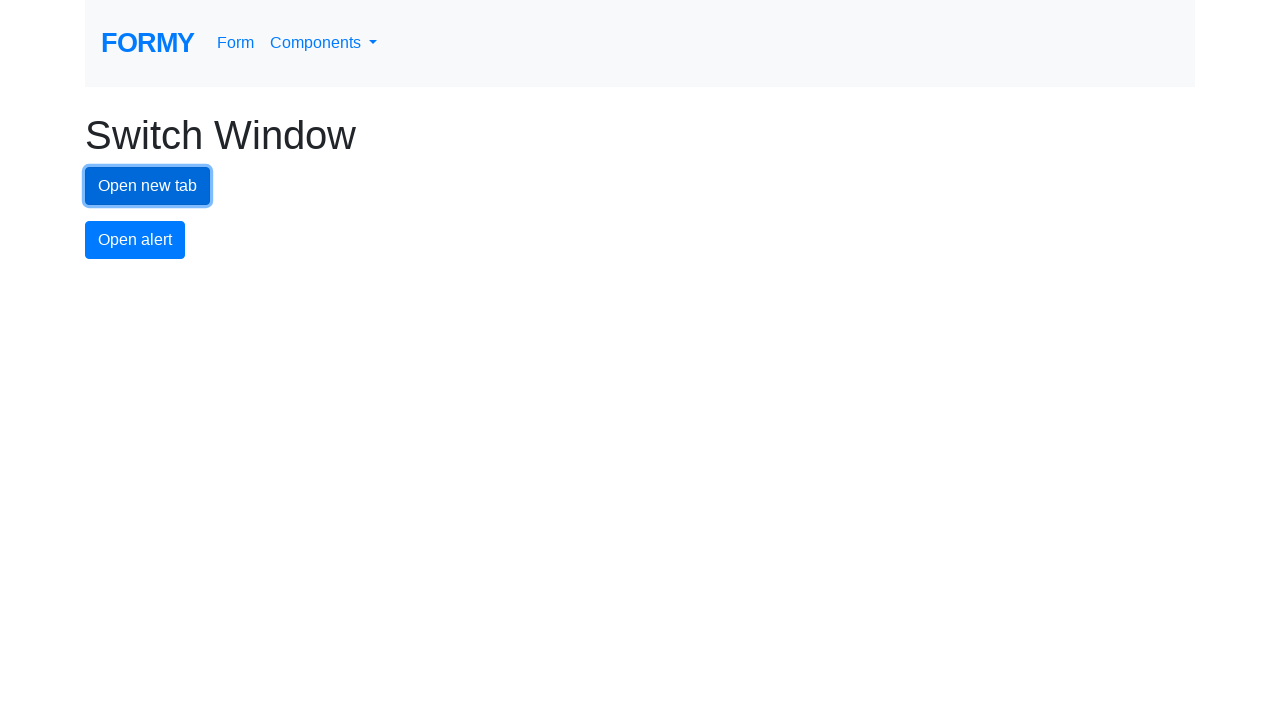